Tests TJMaxx store locator with invalid location to verify error handling

Starting URL: https://tjmaxx.tjx.com/store/index.jsp

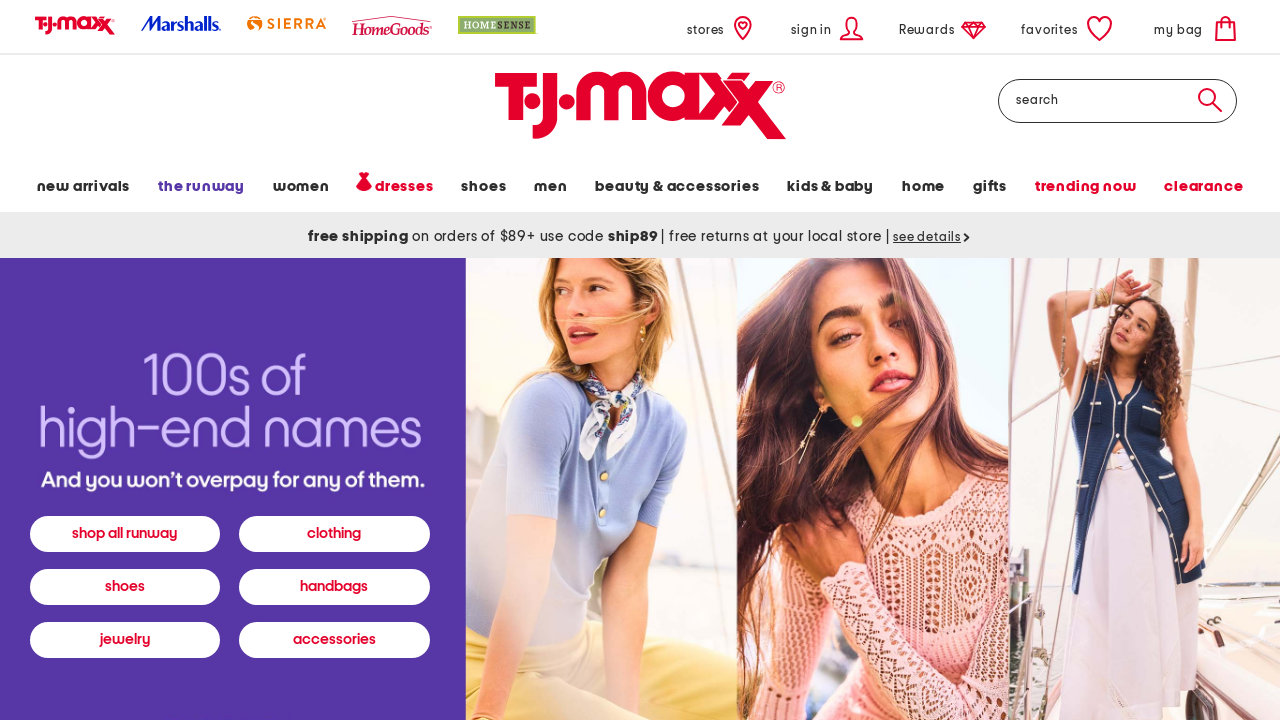

Clicked 'Stores' link to navigate to store locator at (722, 28) on a:text('Stores')
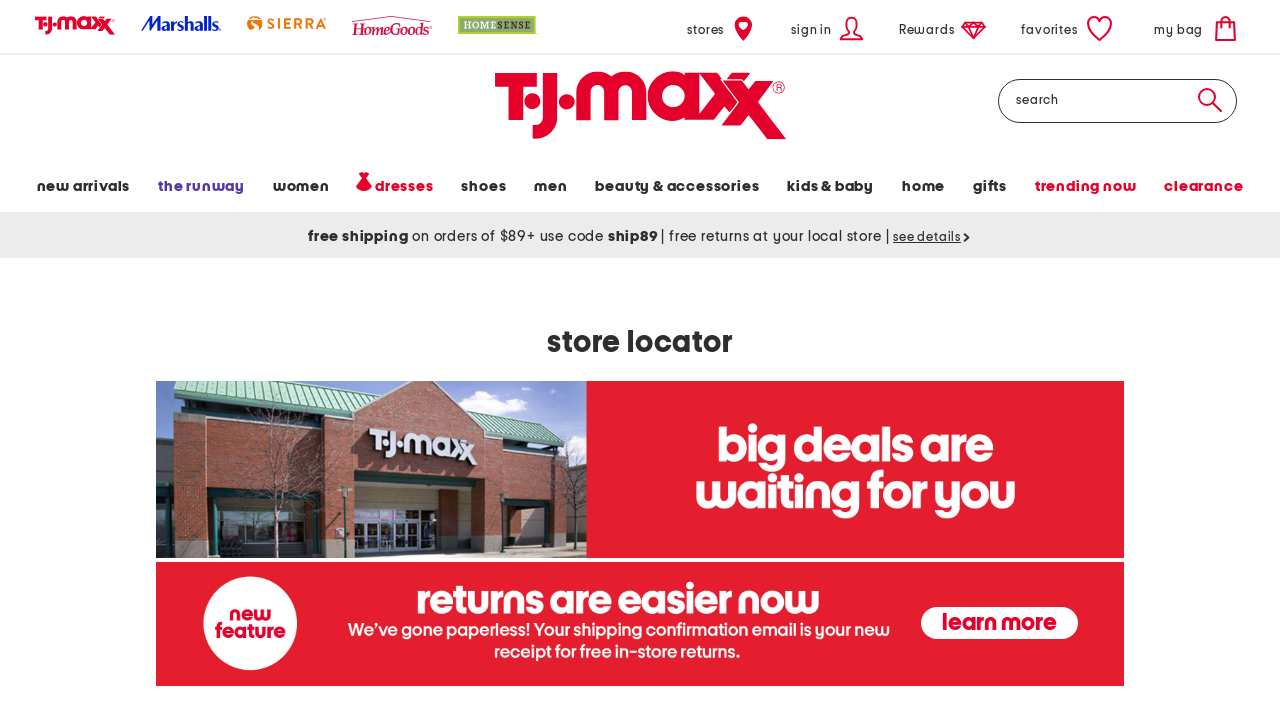

Navigated to TJMaxx store locator page
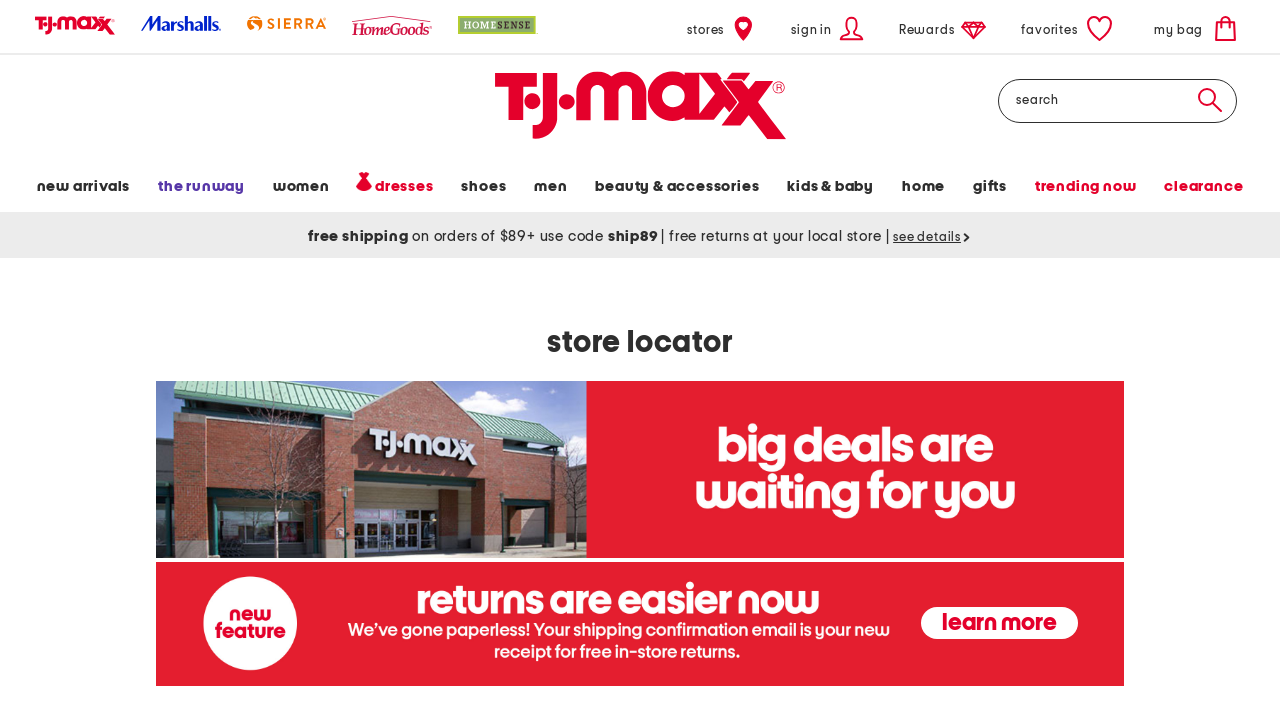

Clicked city input field at (639, 361) on #store-location-city
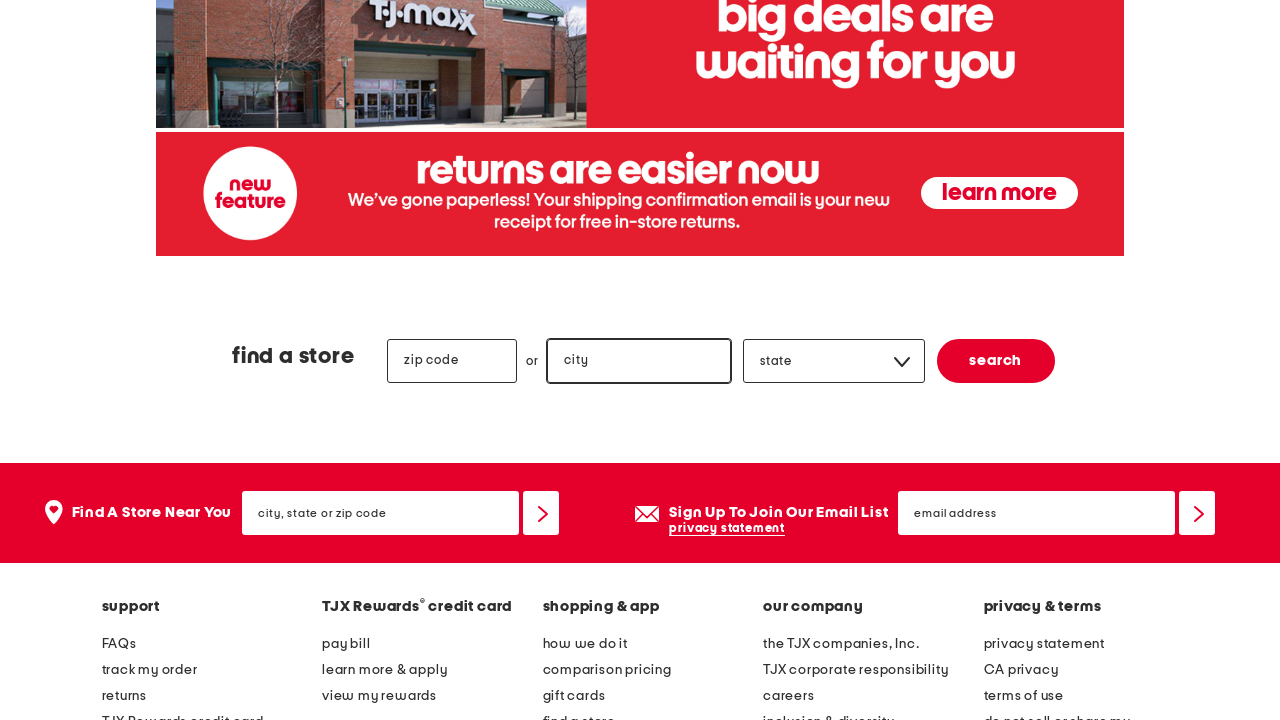

Filled city field with 'Milford' on #store-location-city
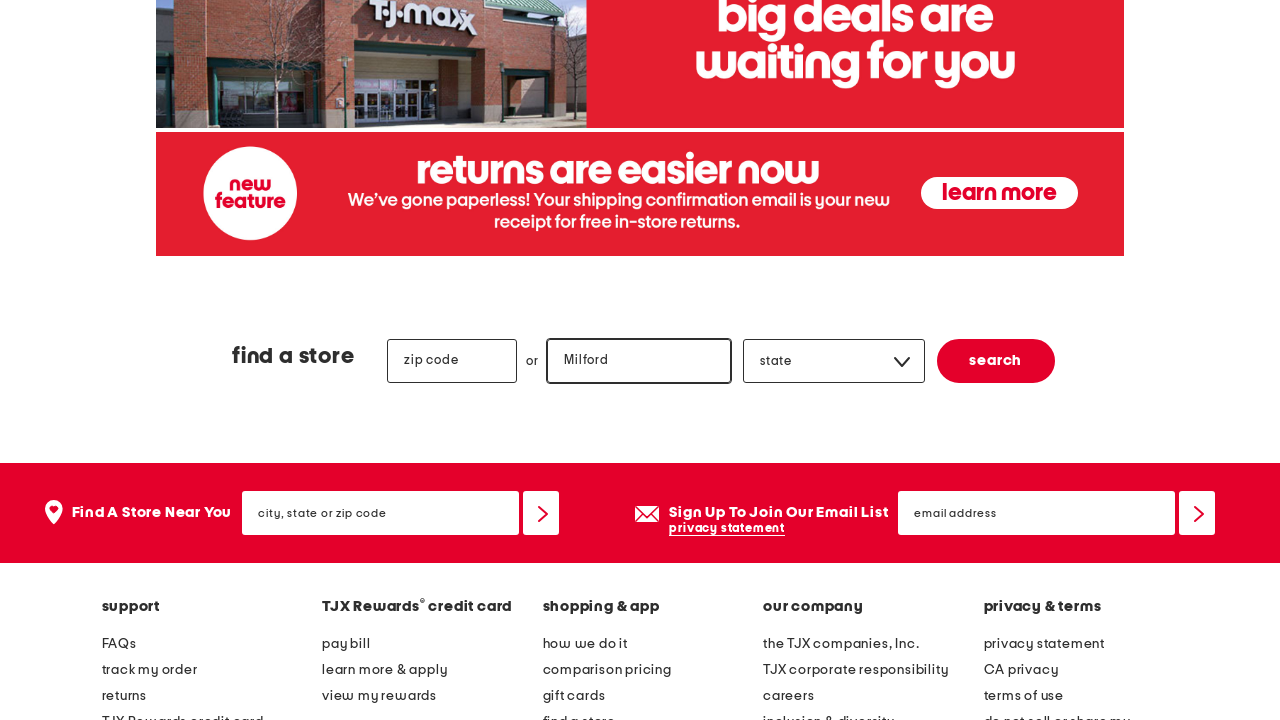

Clicked state dropdown at (835, 362) on #store-location-state
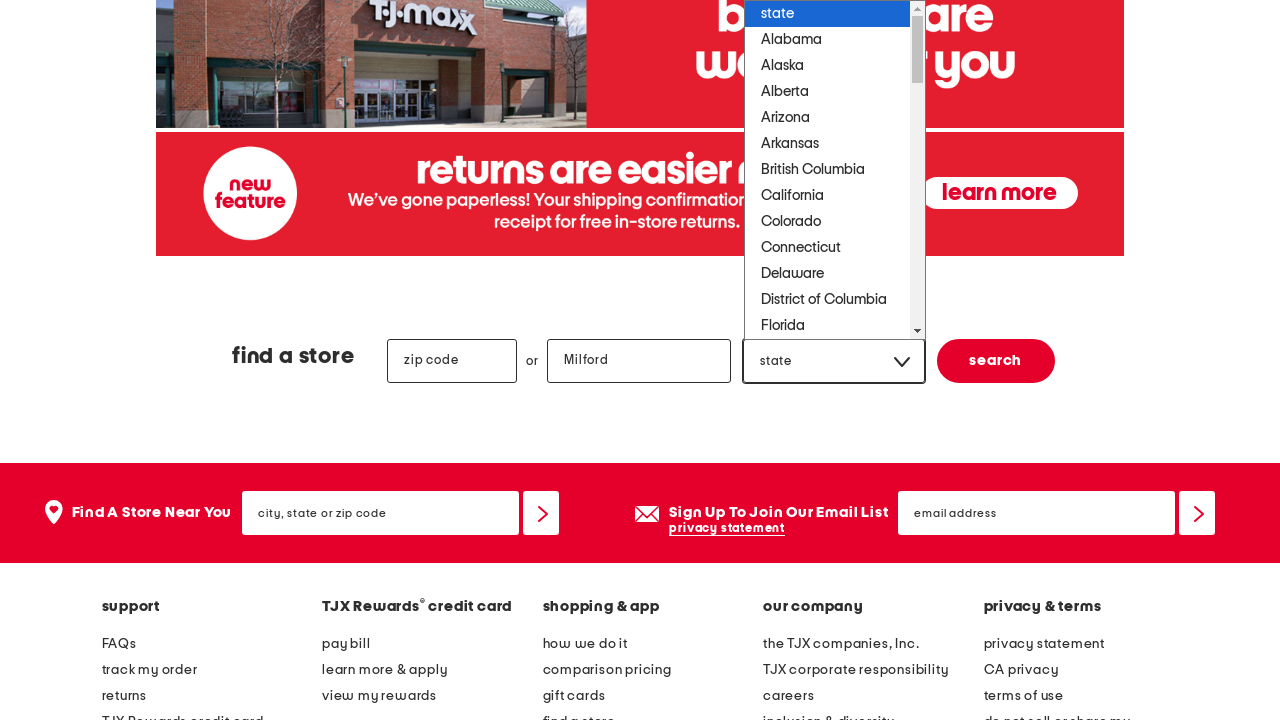

Selected 'Arizona' from state dropdown on #store-location-state
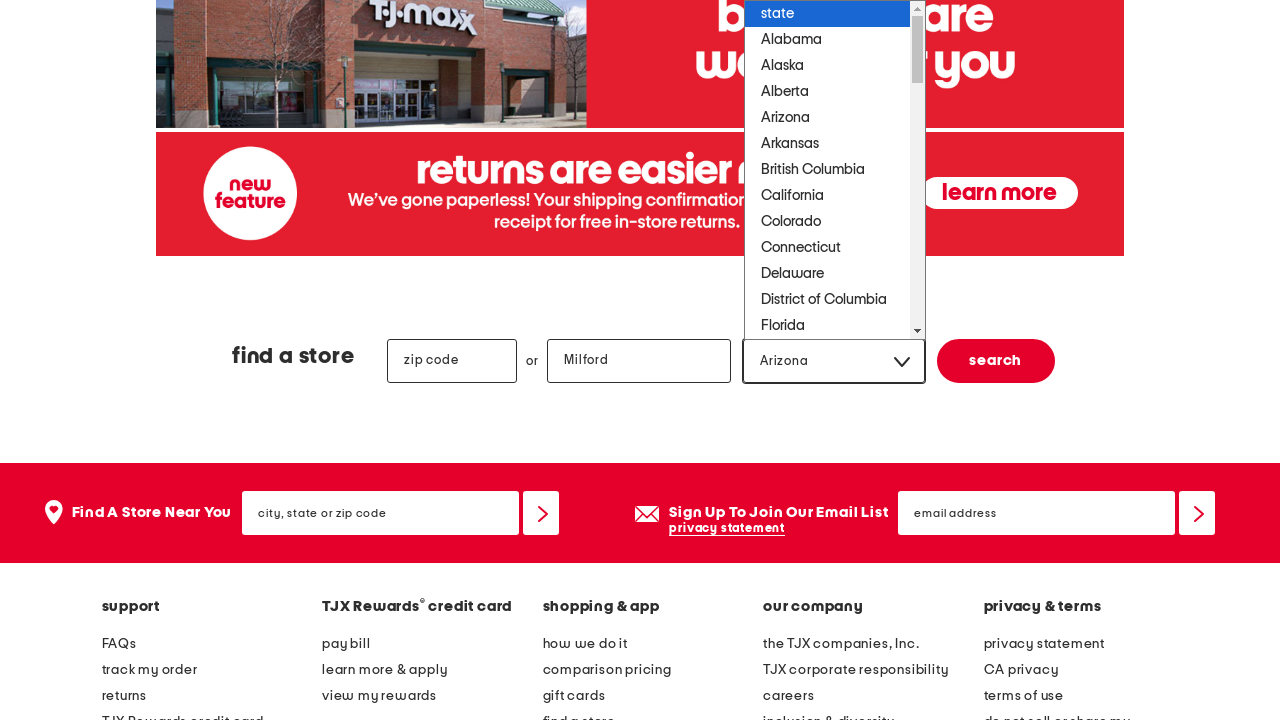

Clicked 'Find Stores' button to search for invalid location at (996, 361) on input[name='submit']
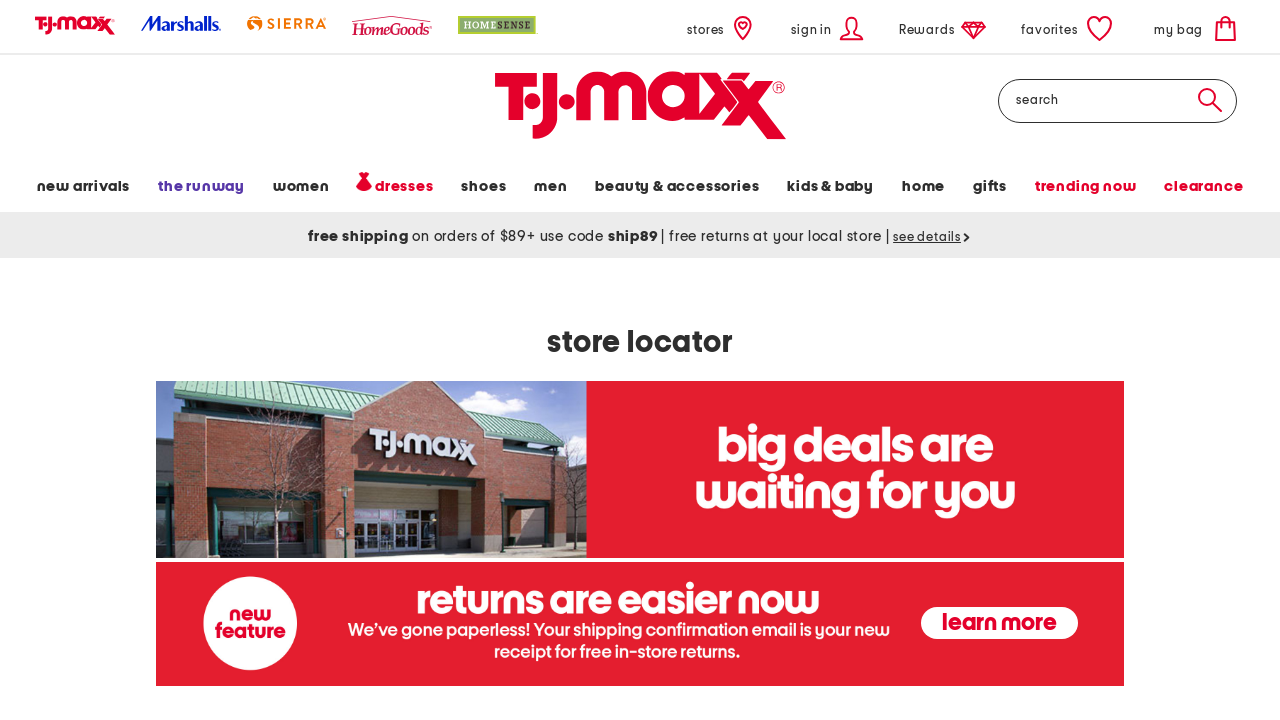

Scrolled down to view error or no results message
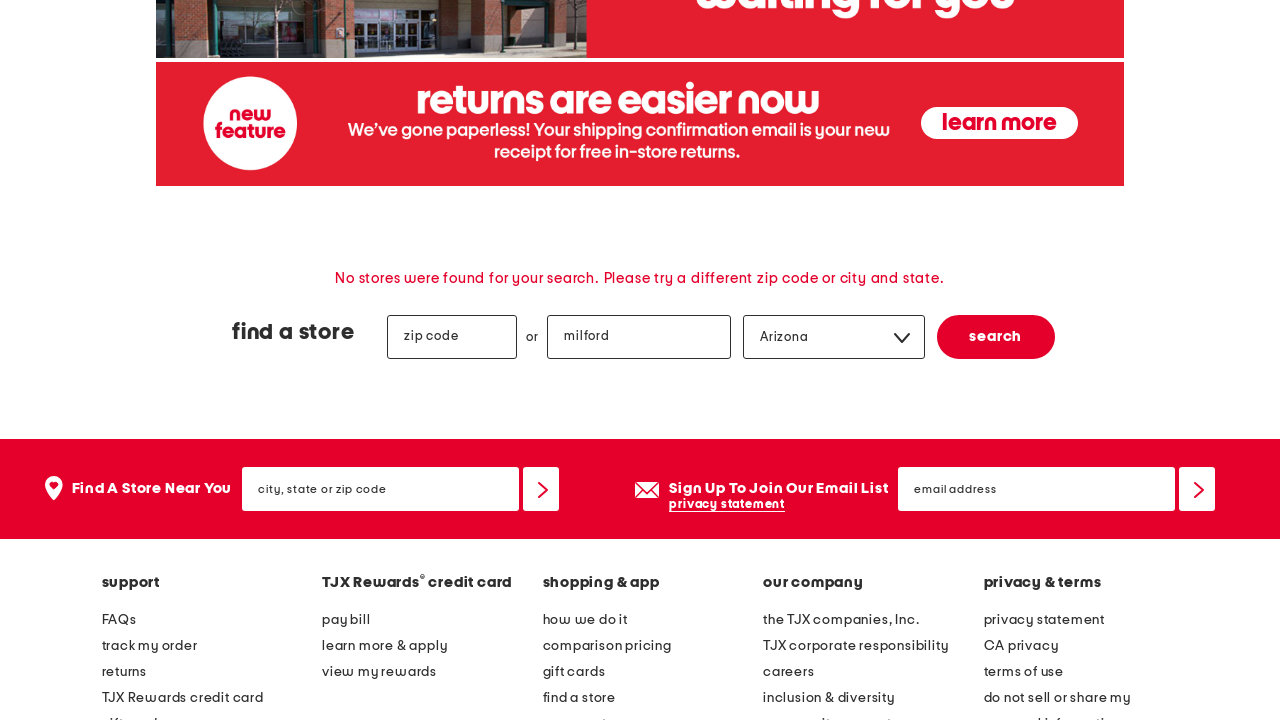

Waited for page to display error handling or no results message
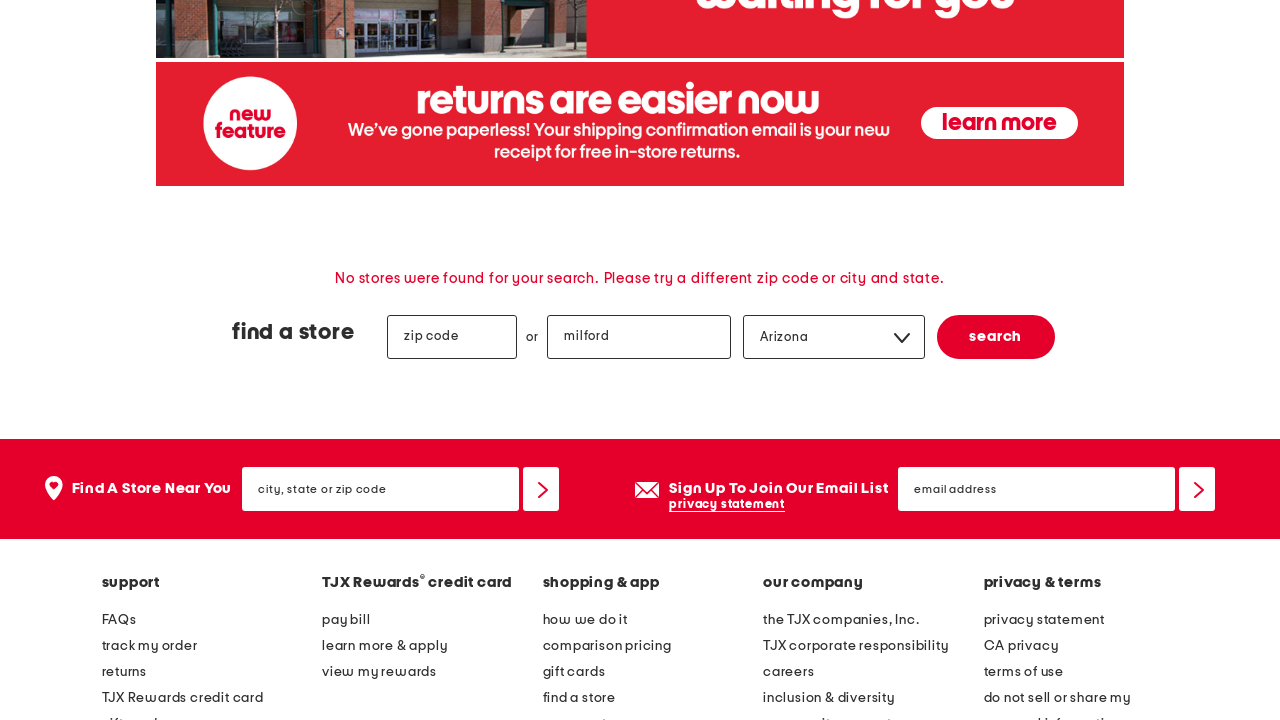

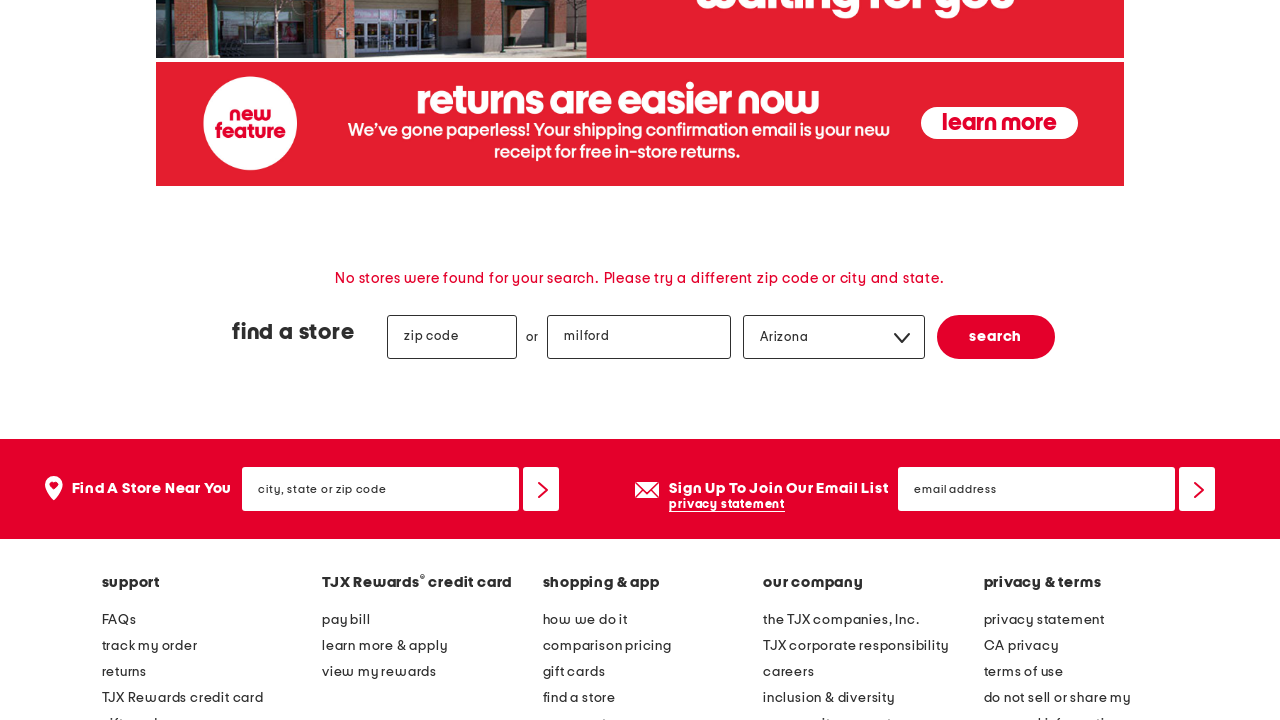